Tests a registration form by filling in first name, last name, and email fields, then submitting the form and verifying the success message

Starting URL: http://suninjuly.github.io/registration1.html

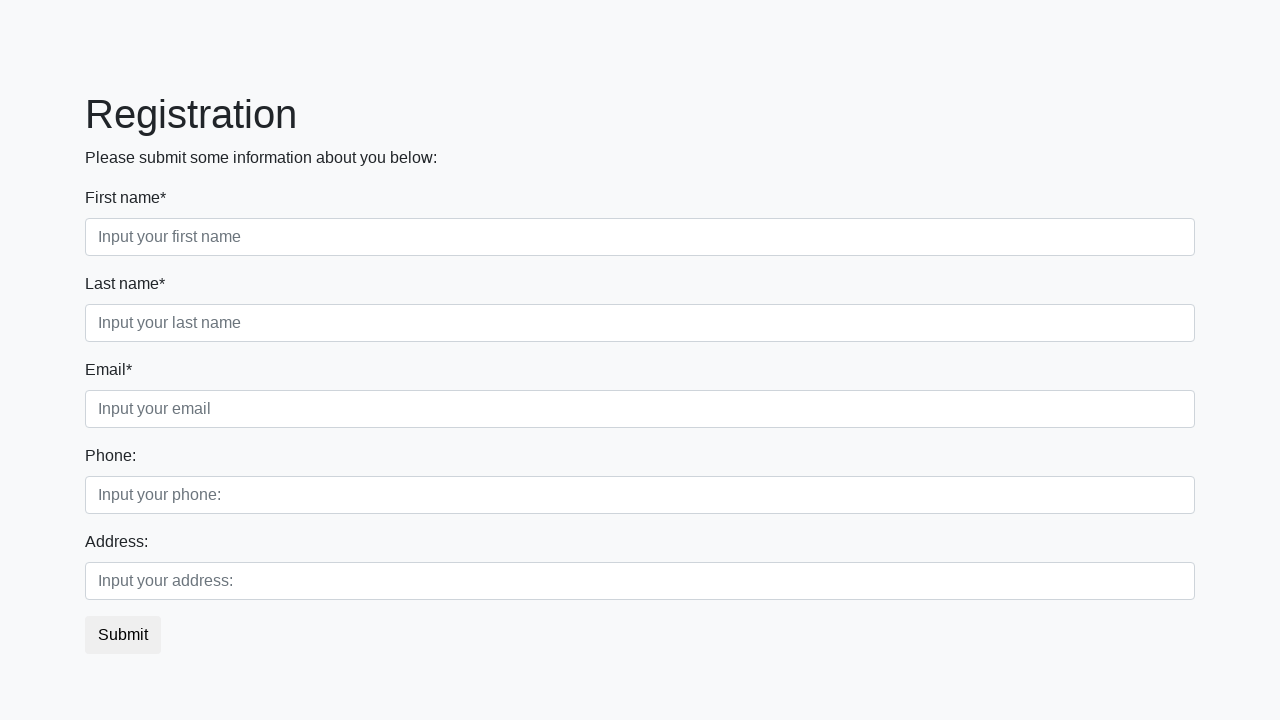

Filled first name field with 'John' on //div[@class="first_block"]//input[@class="form-control first"]
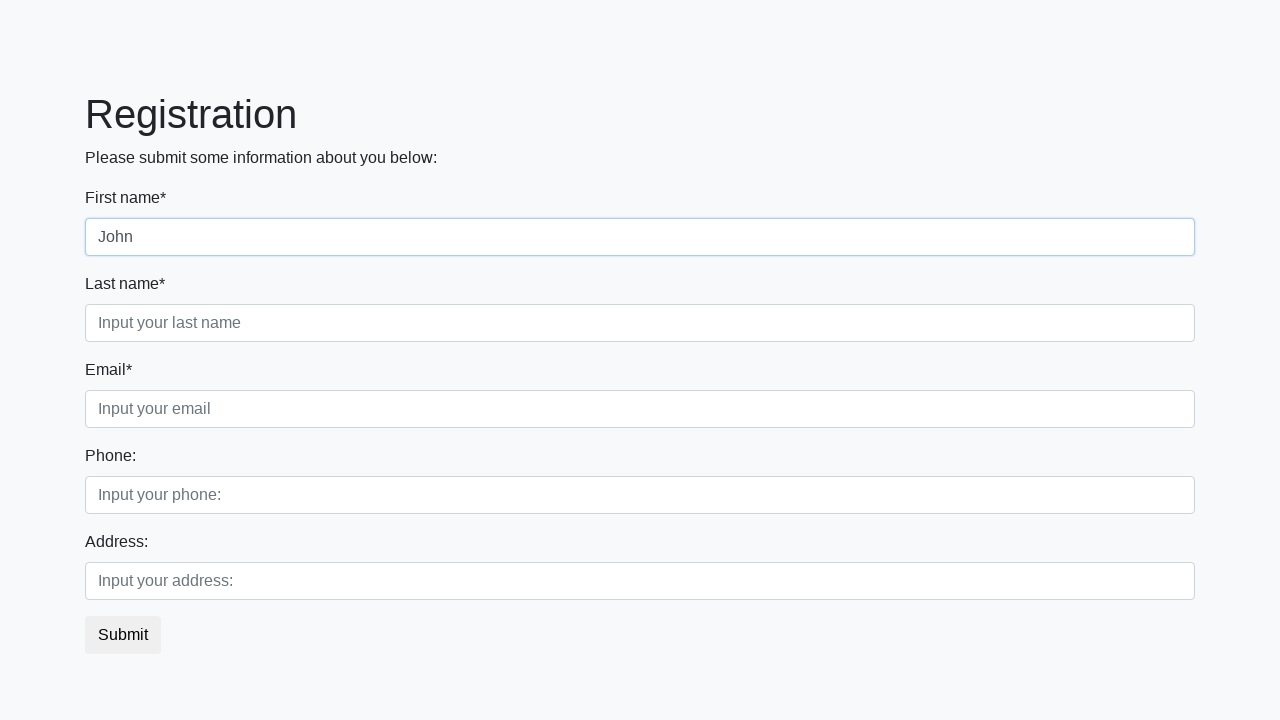

Filled last name field with 'Smith' on //div[@class="first_block"]//input[@class="form-control second"]
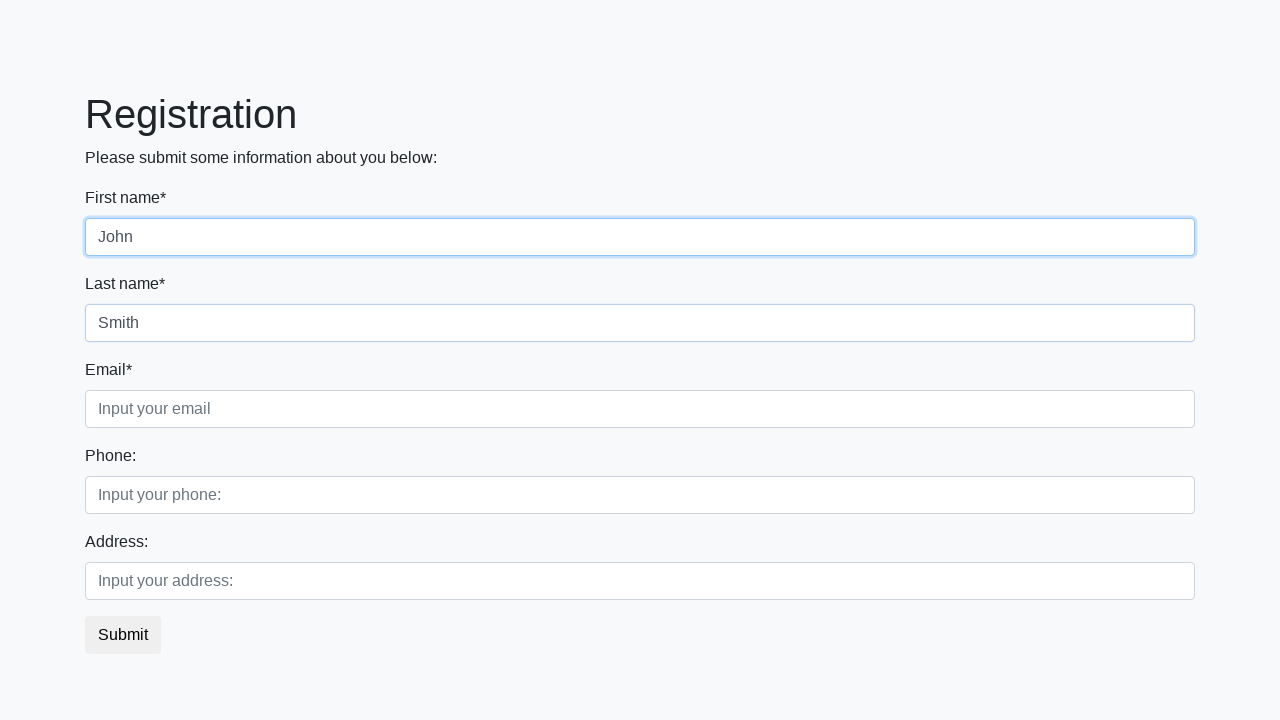

Filled email field with 'john.smith@example.com' on //div[@class="form-group third_class"]//input
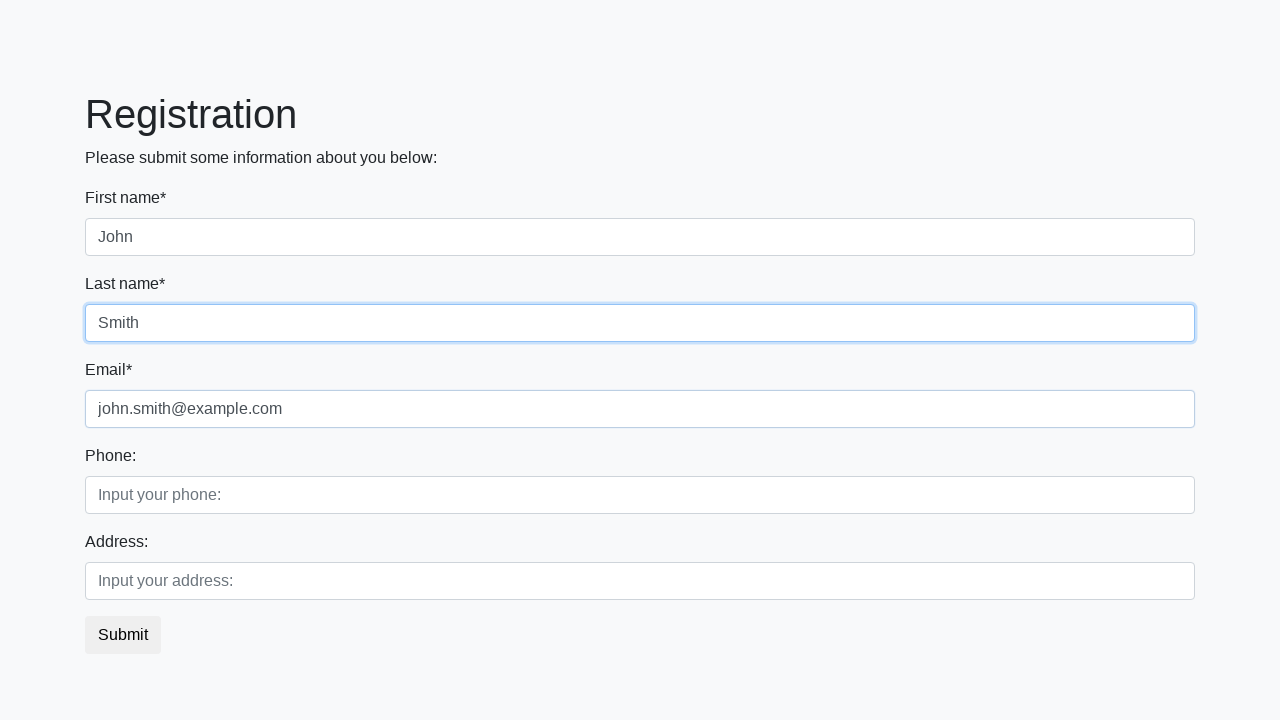

Clicked submit button to register at (123, 635) on button.btn
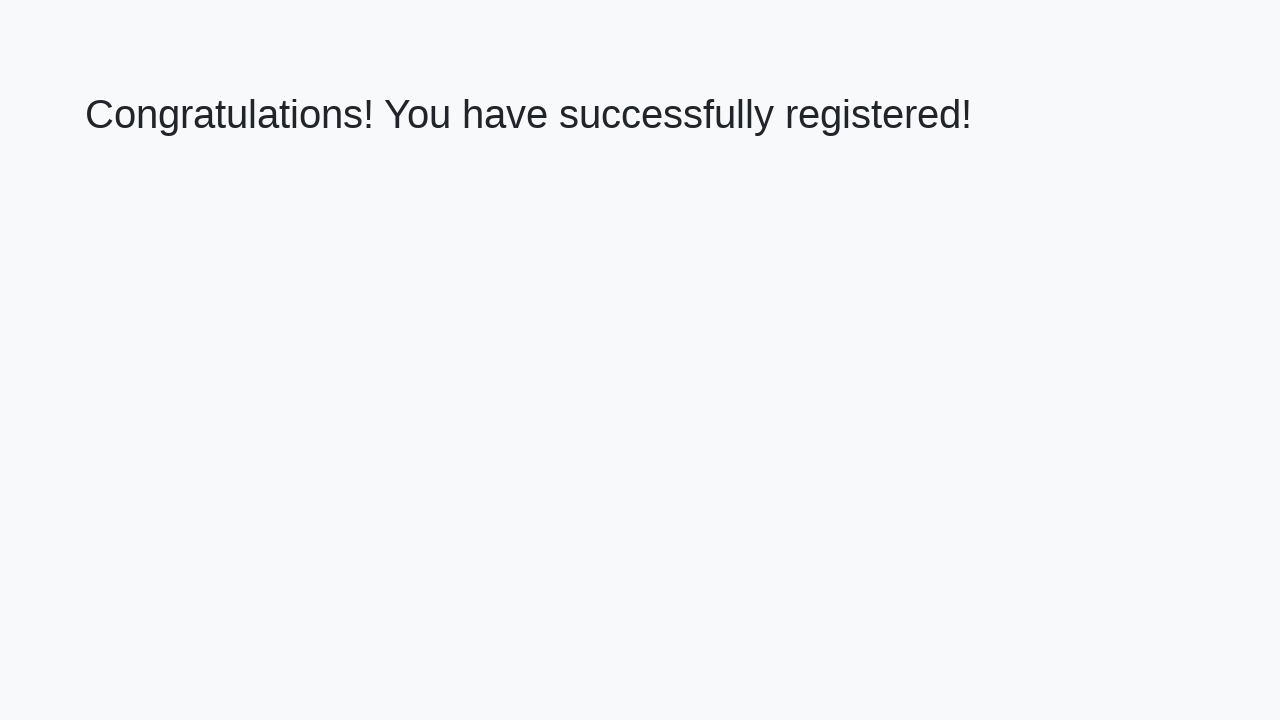

Success message (h1) appeared
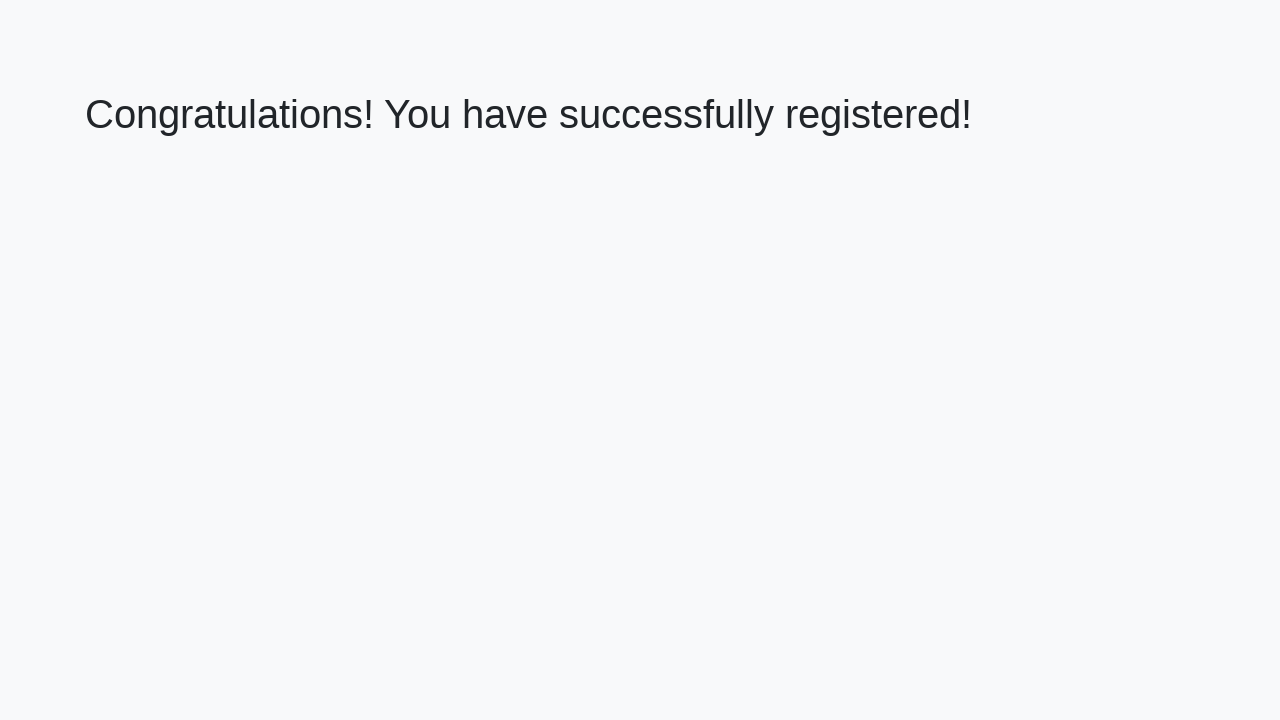

Retrieved success message text: 'Congratulations! You have successfully registered!'
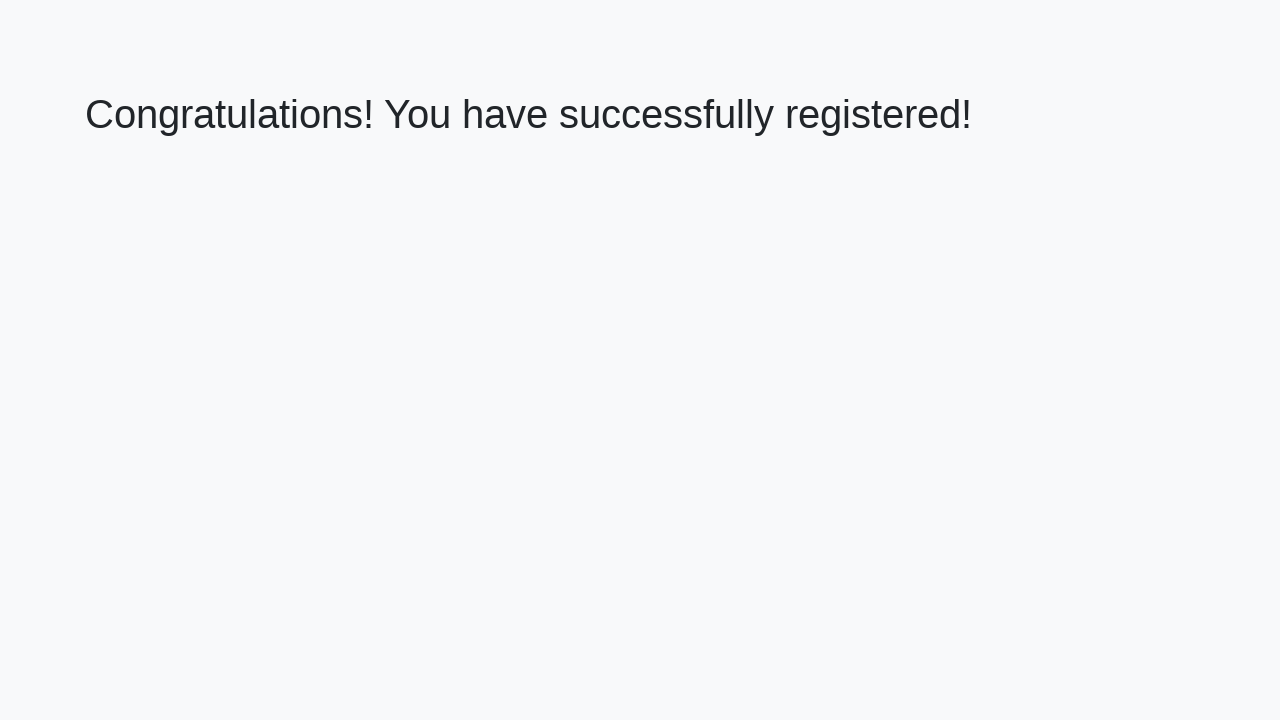

Verified success message matches expected text
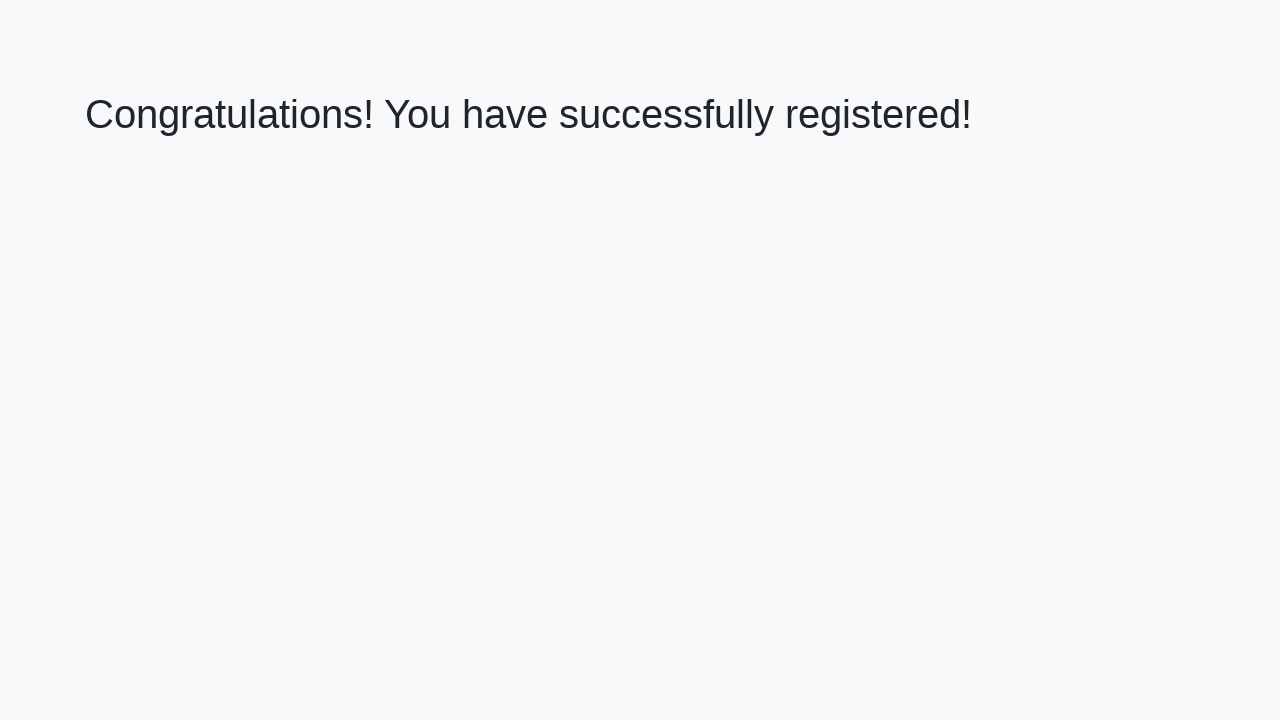

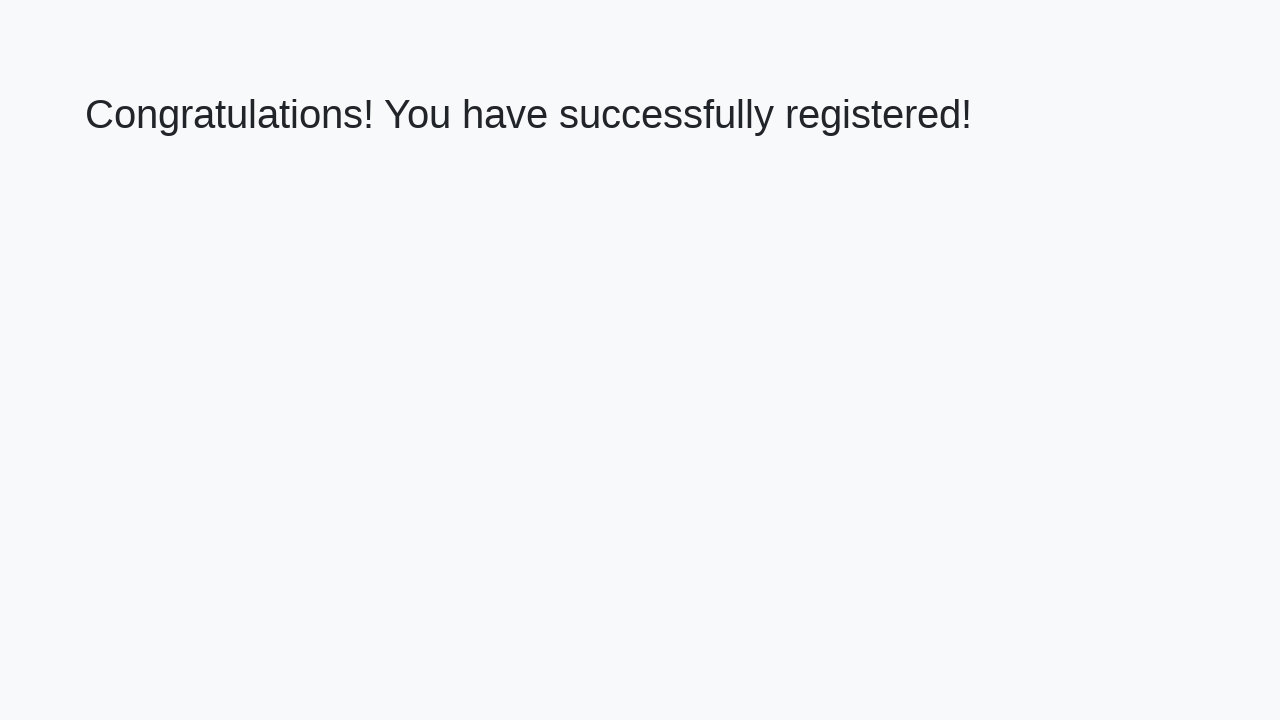